Tests JavaScript alert handling by entering a name, triggering an alert, accepting it, then triggering a confirm dialog and dismissing it

Starting URL: https://rahulshettyacademy.com/AutomationPractice/

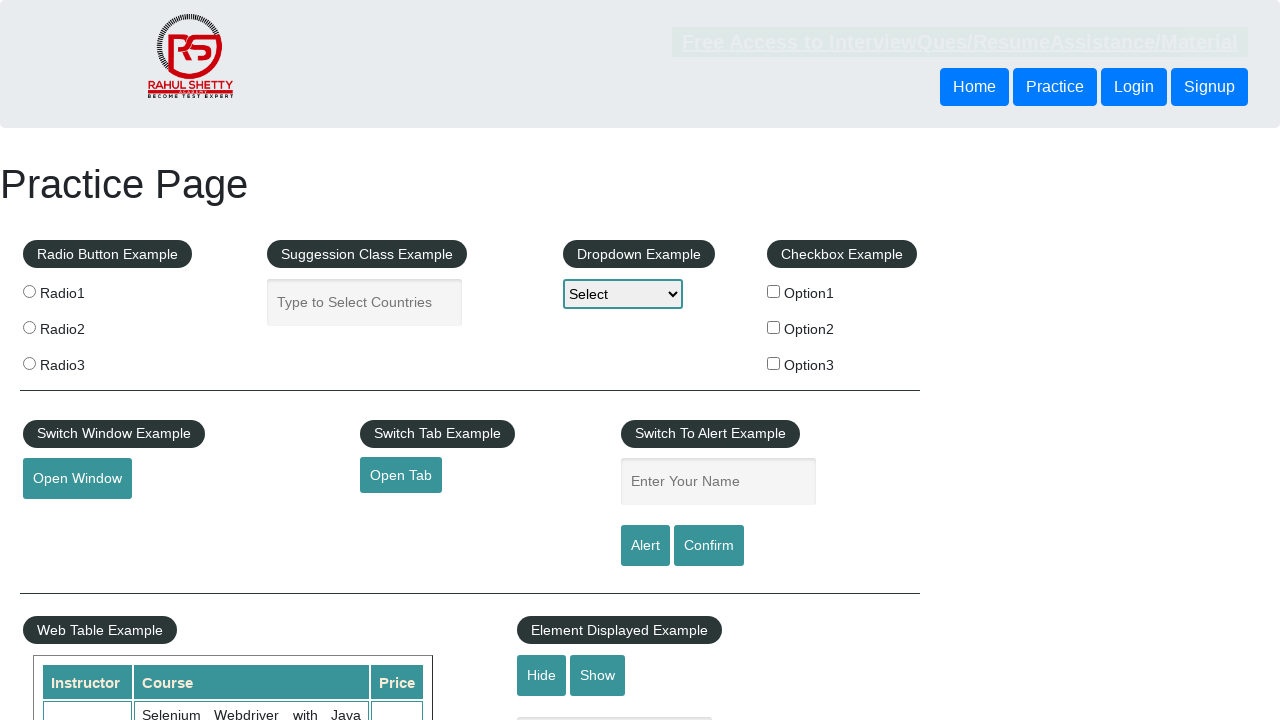

Filled name field with 'Aman Deep' on #name
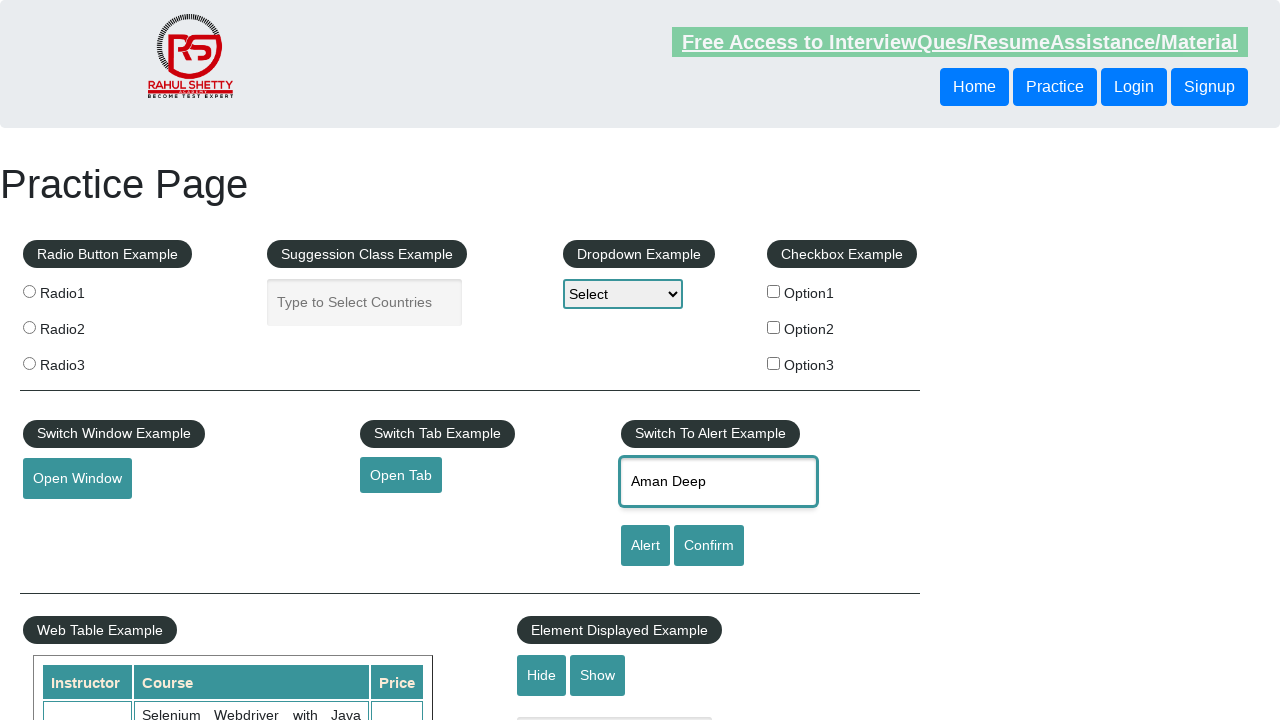

Clicked alert button to trigger JavaScript alert at (645, 546) on #alertbtn
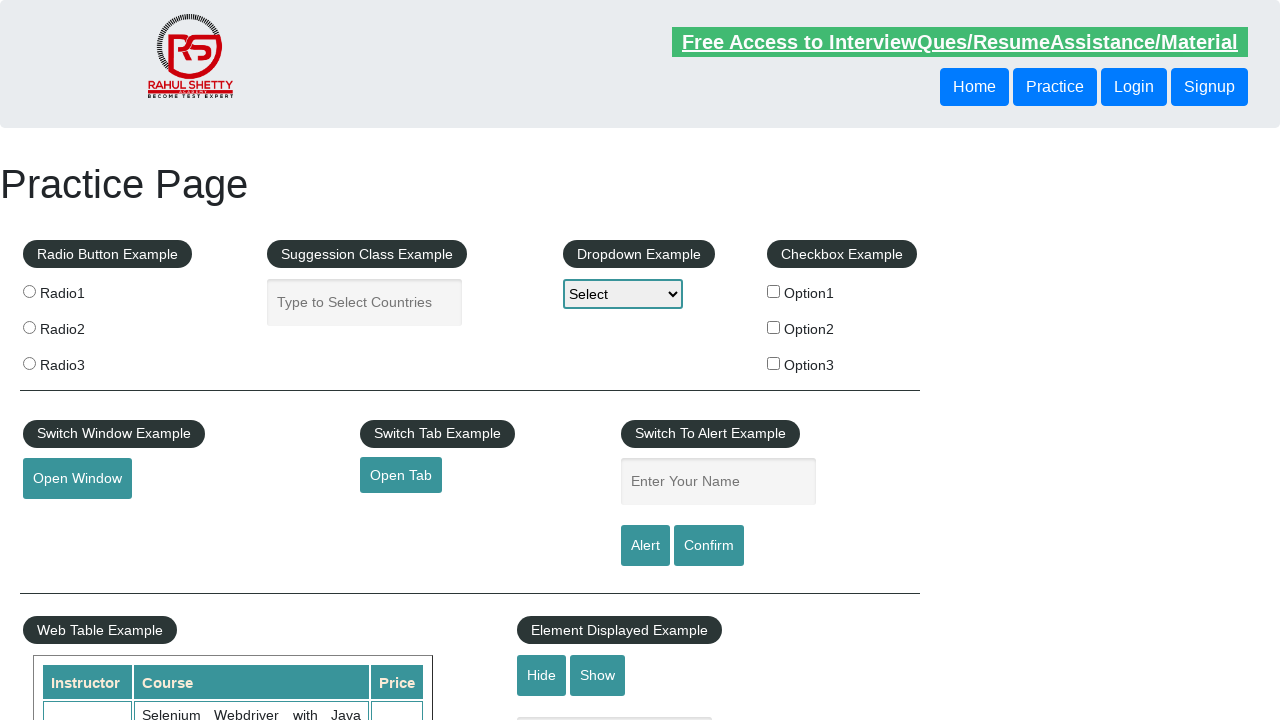

Set up dialog handler and accepted the alert
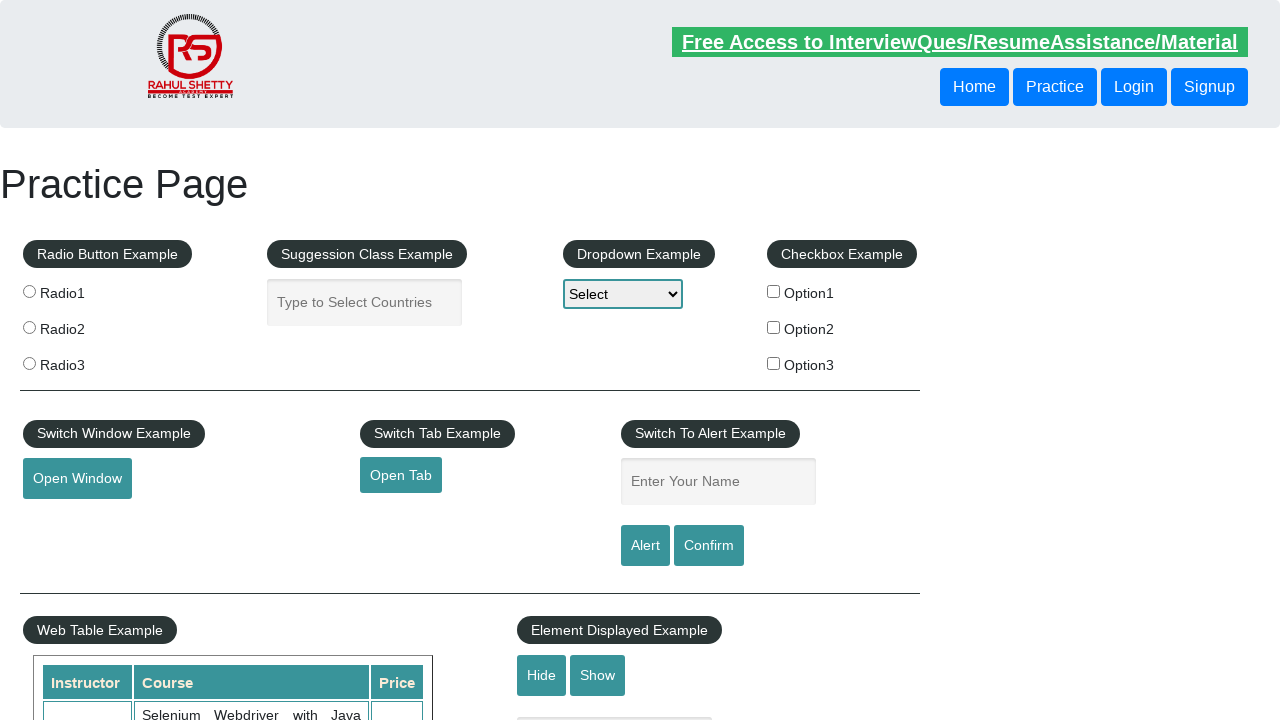

Clicked confirm button to trigger confirm dialog at (709, 546) on #confirmbtn
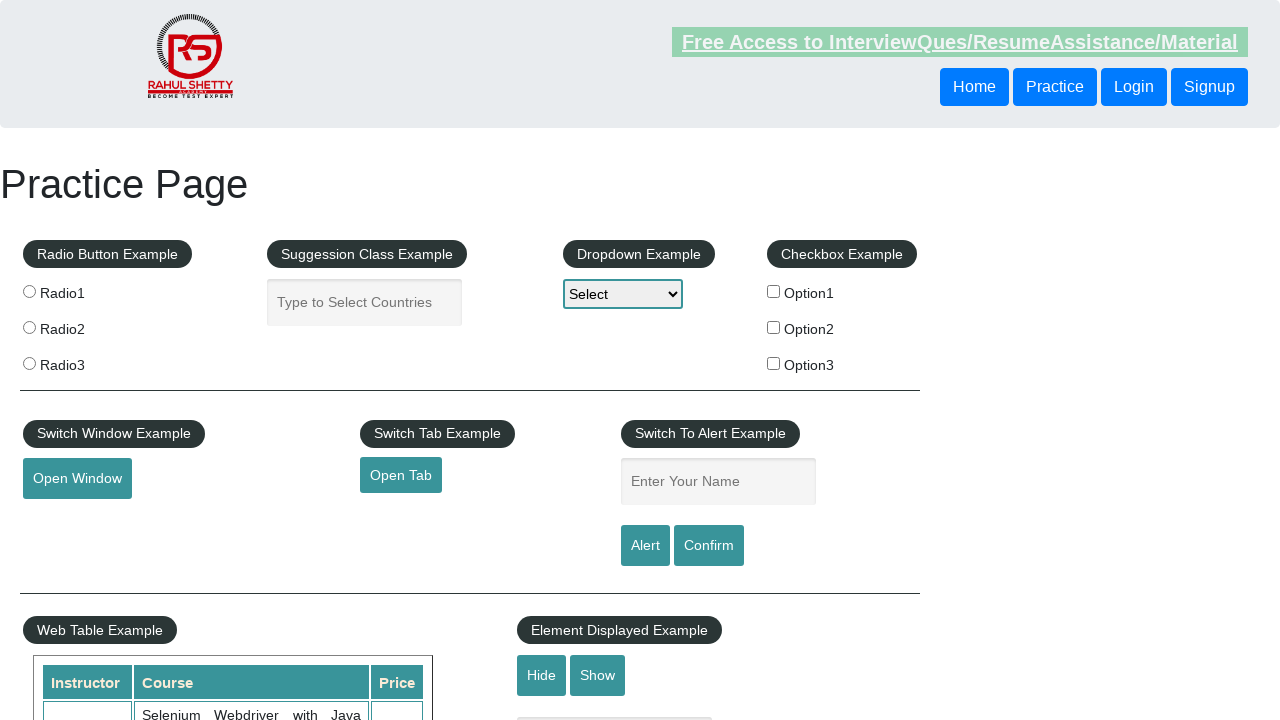

Set up dialog handler to dismiss confirm dialog
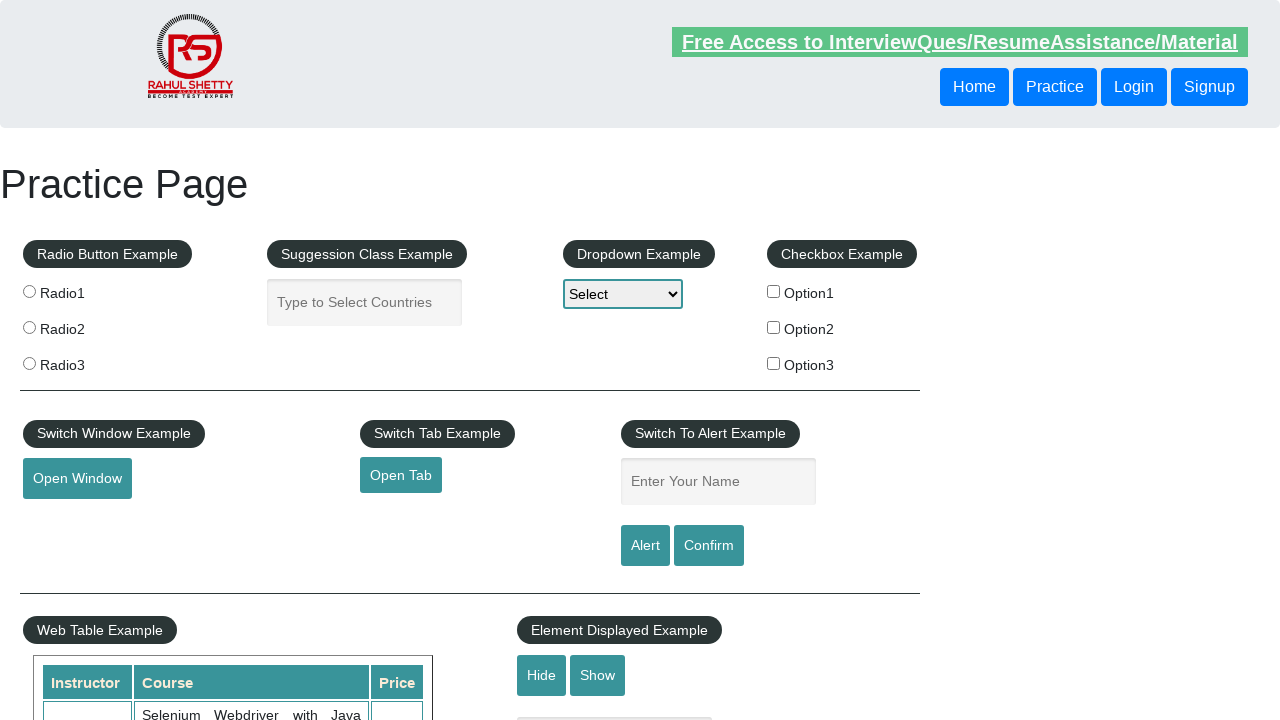

Clicked confirm button and dismissed the dialog at (709, 546) on #confirmbtn
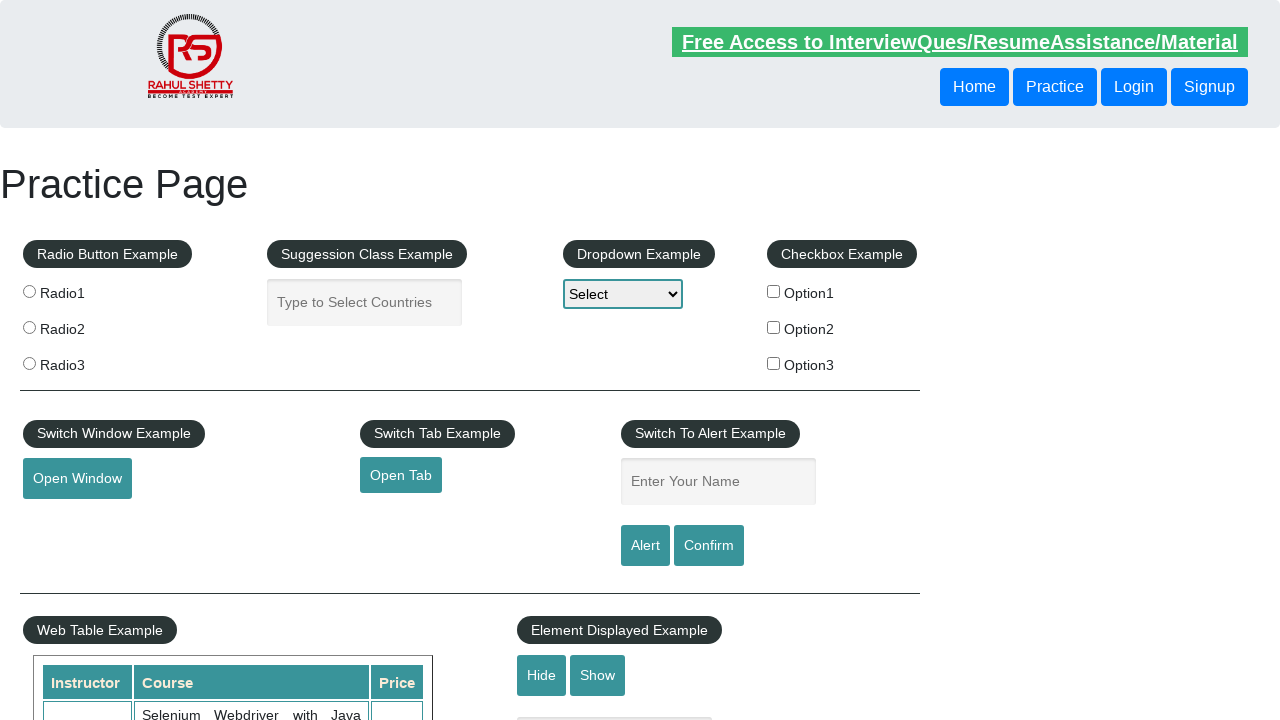

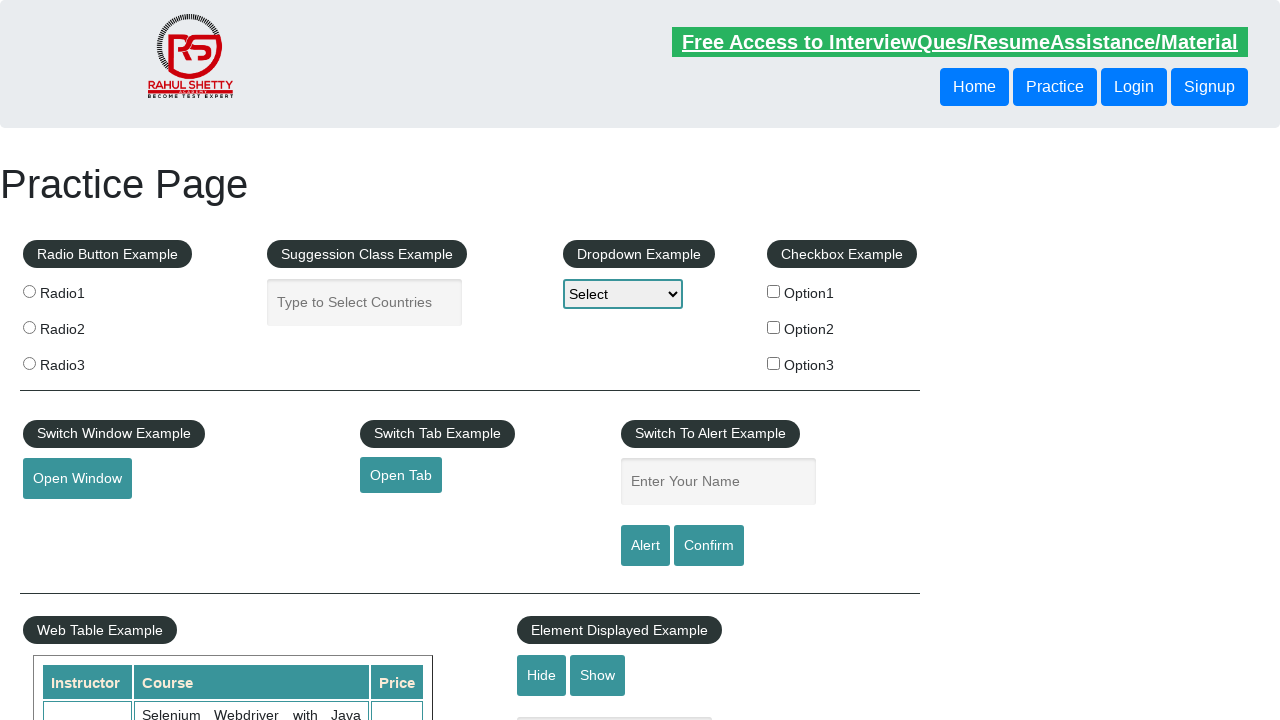